Tests the ability to add a timer widget by clicking the "Add timer" button on a timer application

Starting URL: https://lejonmanen.github.io/timer-vue/

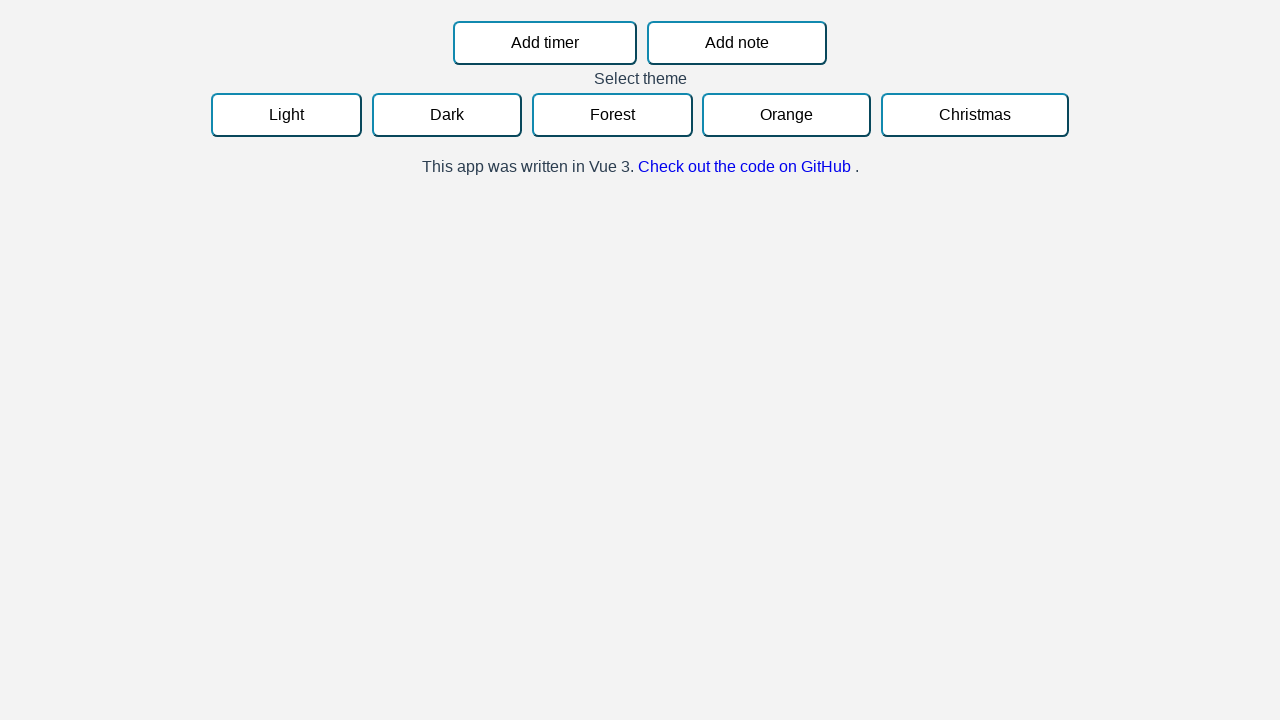

Clicked 'Add timer' button to create a new timer widget at (545, 43) on internal:role=button[name="Add timer"i]
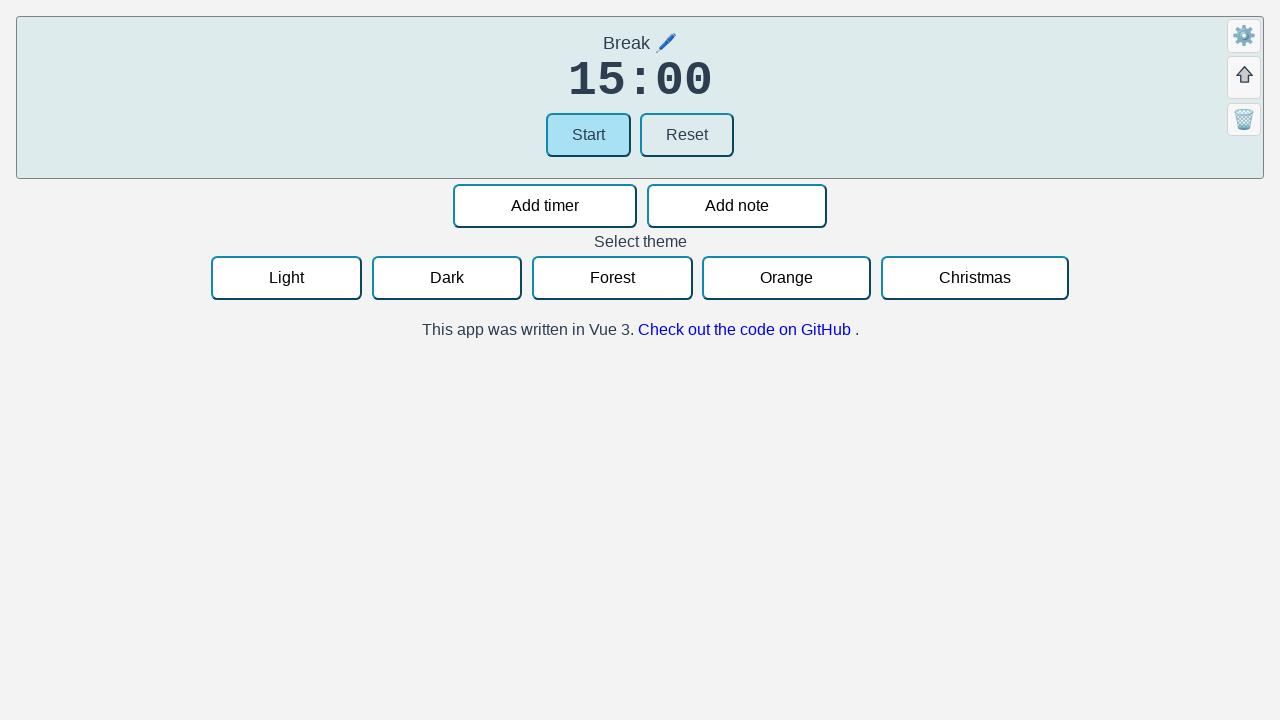

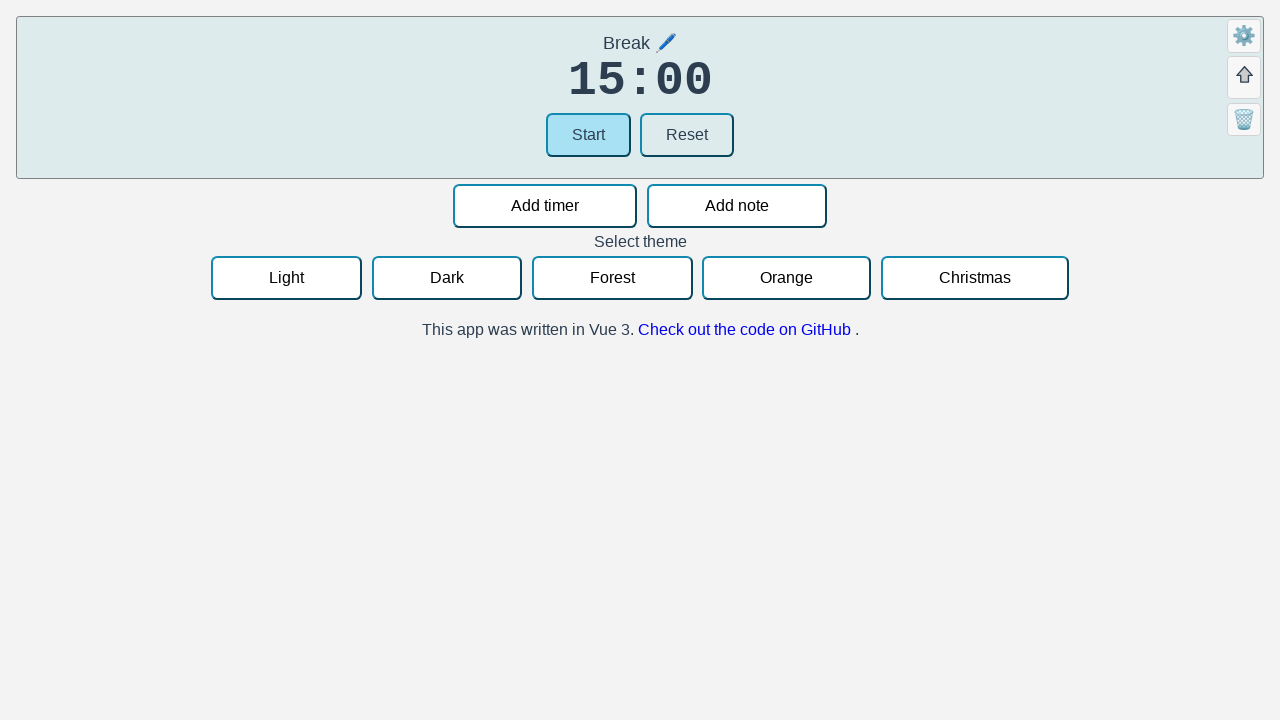